Tests A/B Testing page functionality by navigating from homepage to the A/B Testing section and verifying the page loads with a title.

Starting URL: https://the-internet.herokuapp.com

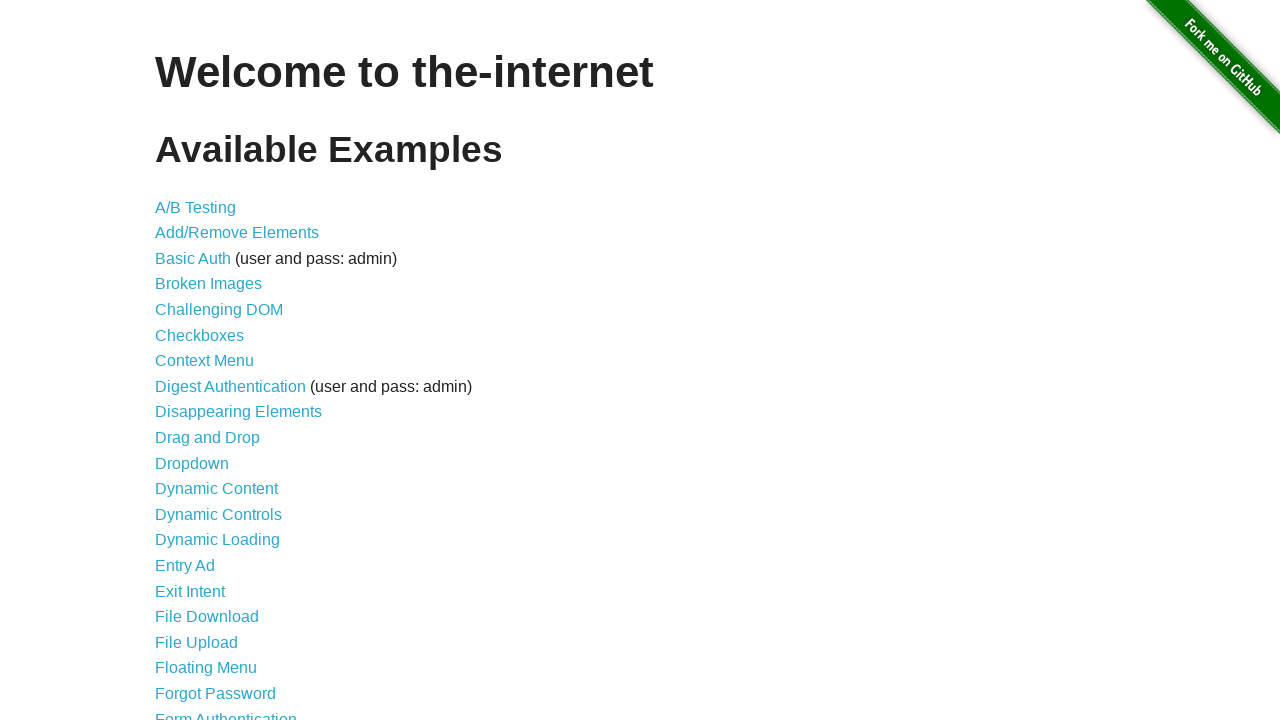

Clicked on A/B Testing link at (196, 207) on a:text('A/B Testing')
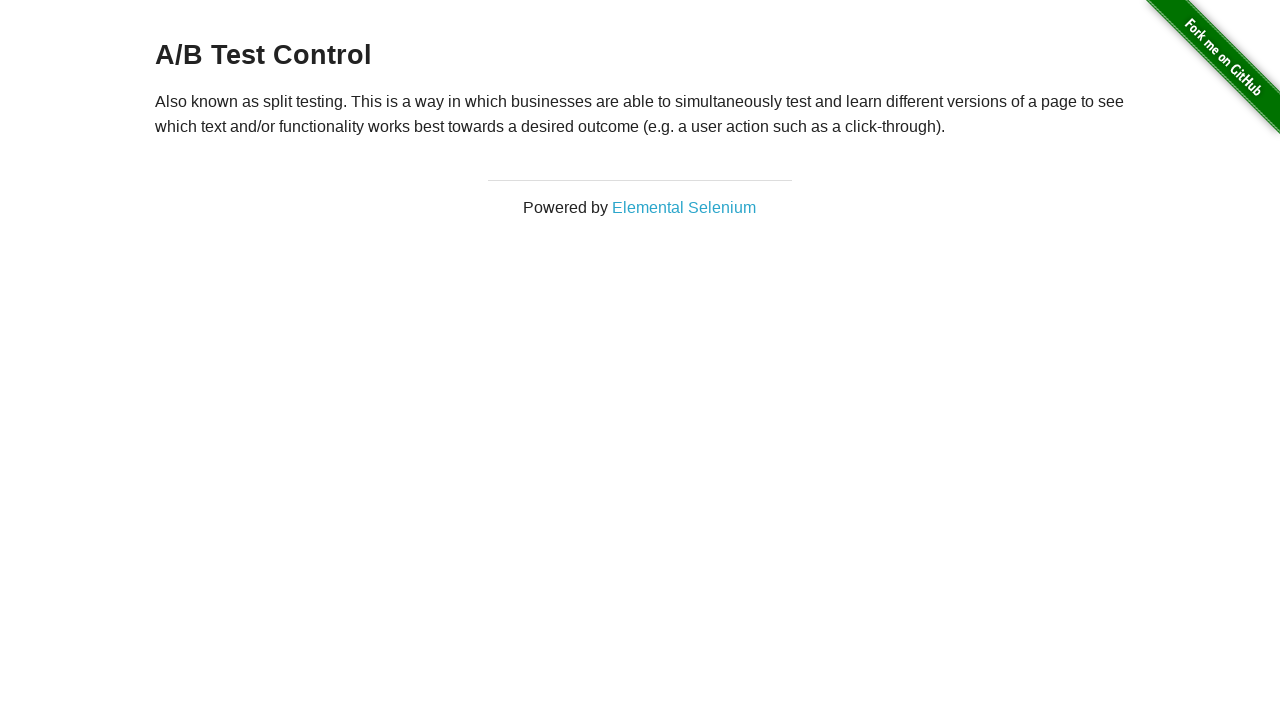

A/B Testing page loaded and h3 title element is present
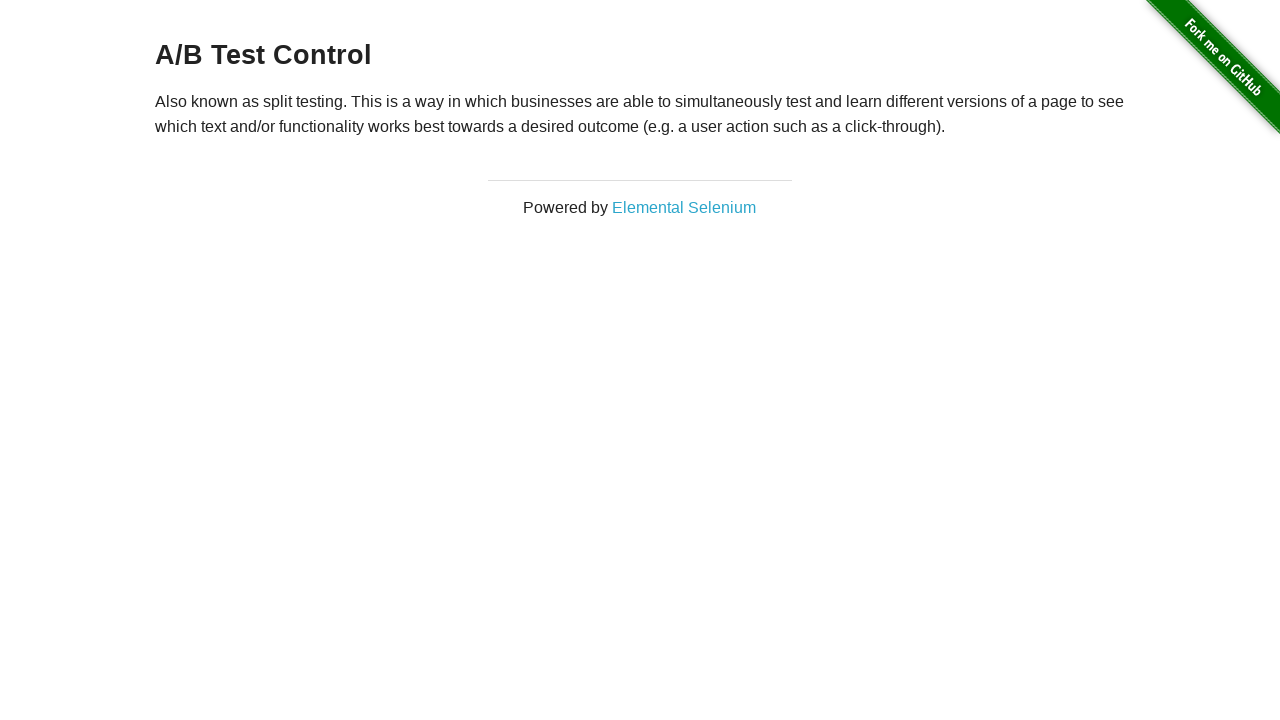

Retrieved h3 title text: A/B Test Control
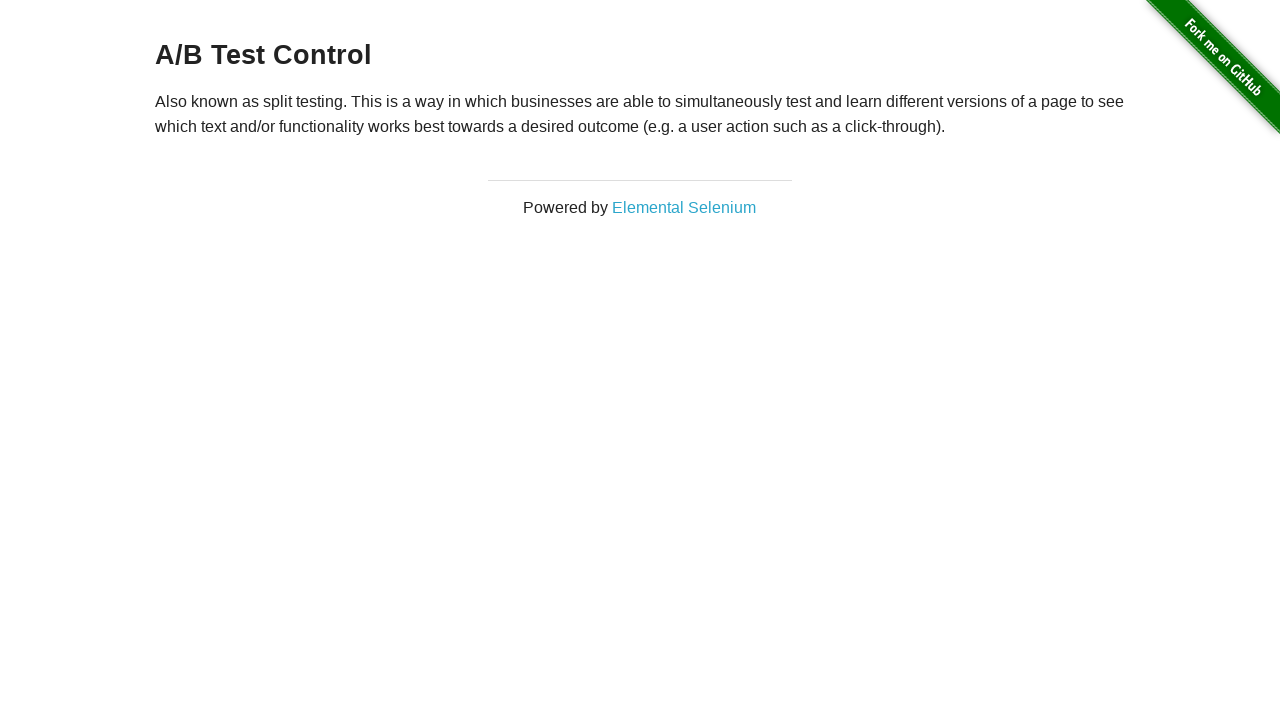

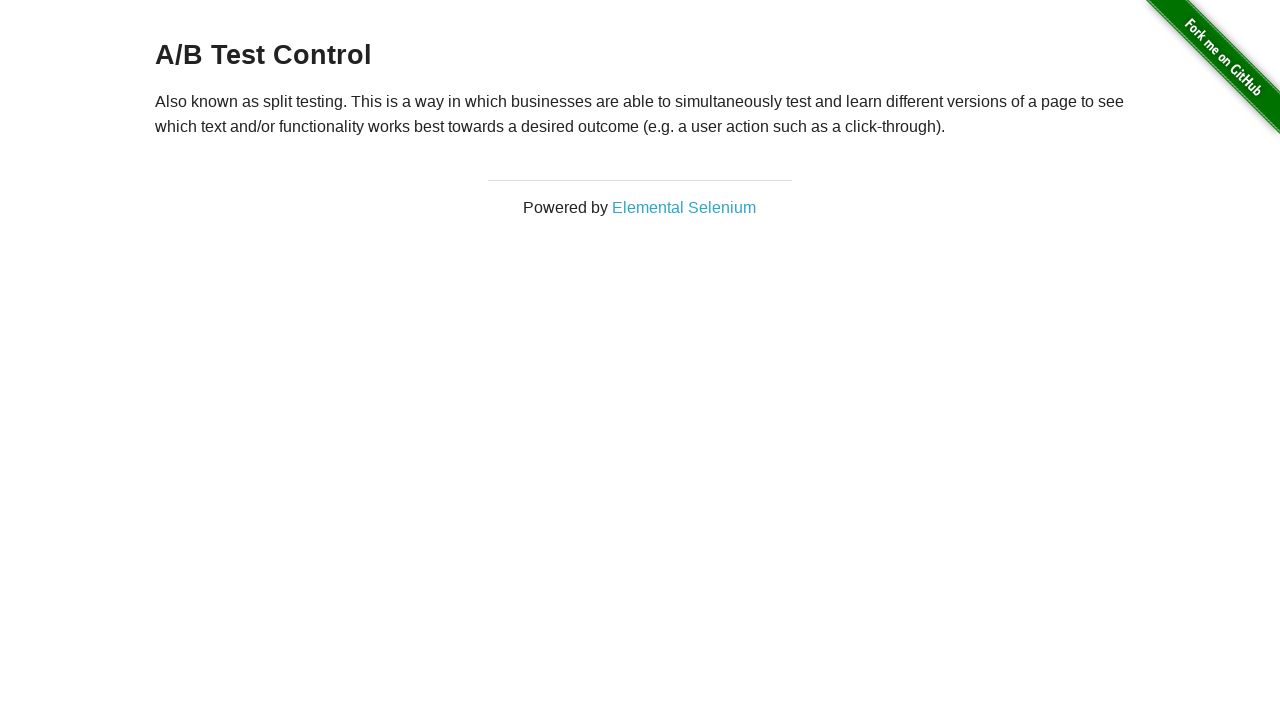